Tests element interactions including typing text and submitting forms

Starting URL: https://letcode.in

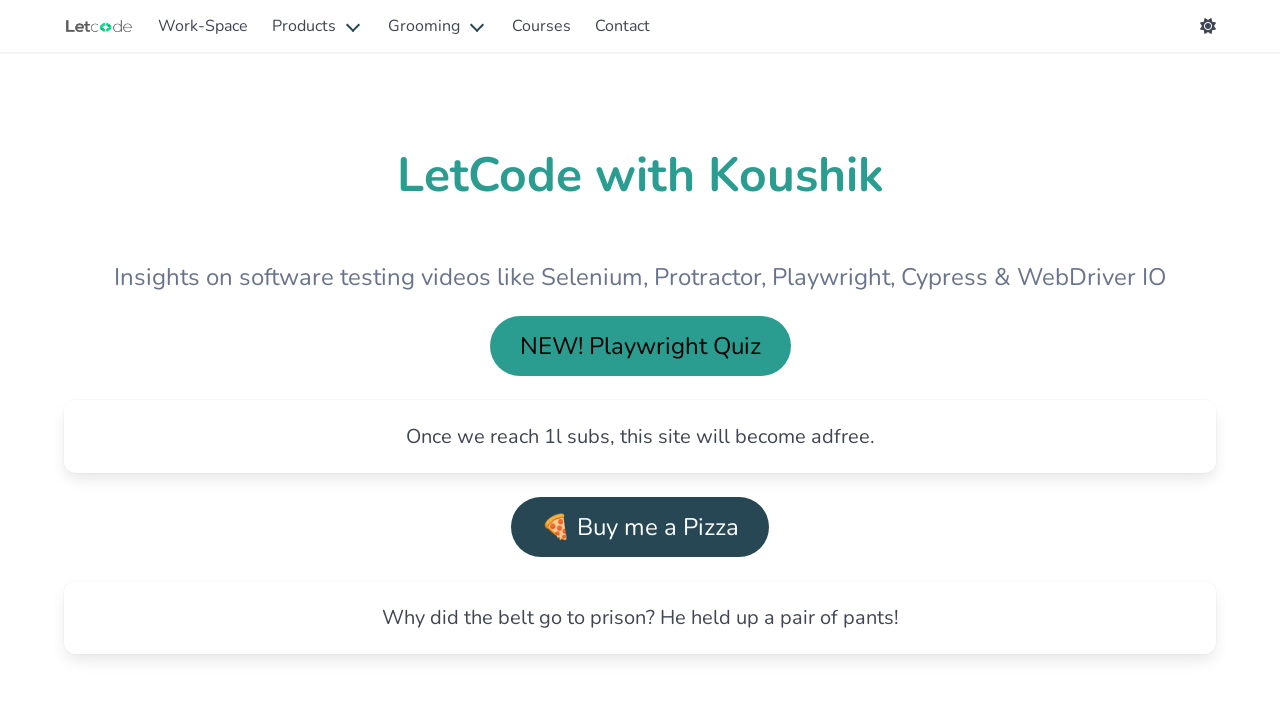

Clicked 'Explore Workspace' link to navigate to workspace at (346, 360) on text=Explore Workspace
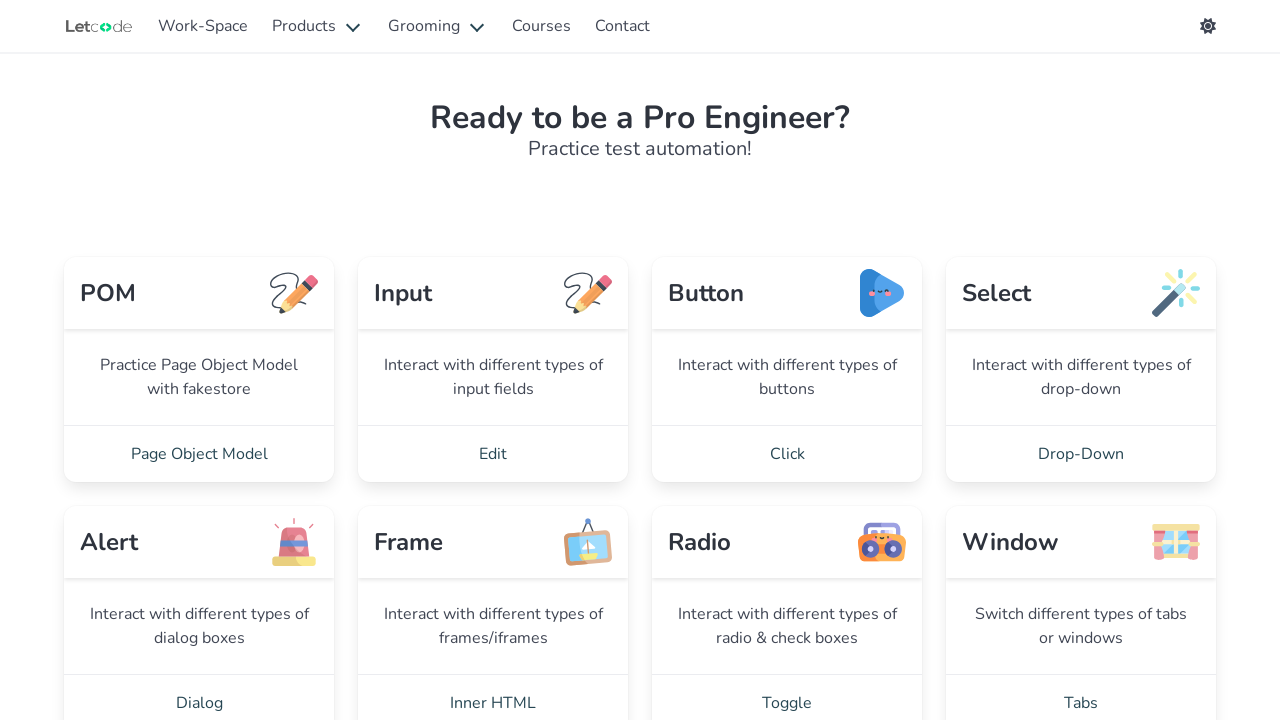

Clicked 'Find Elements' card to access element interaction tests at (199, 360) on text=Find Elements
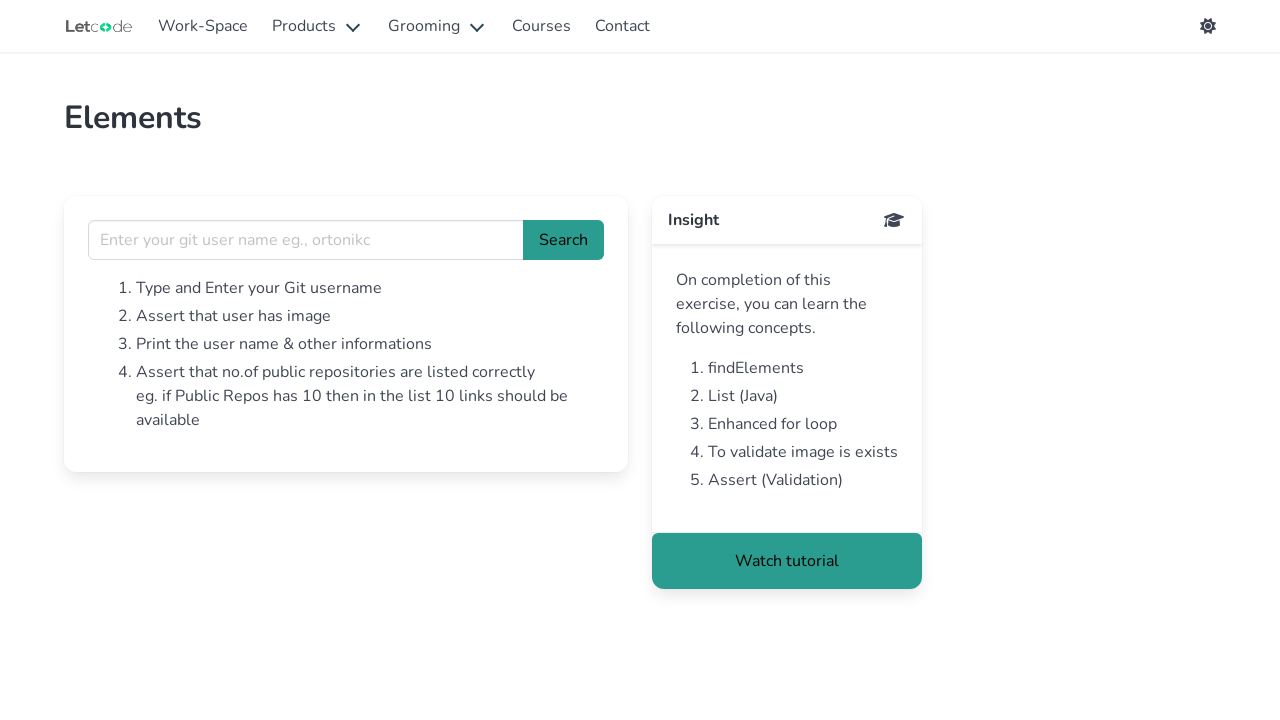

Filled username field with 'testuser123' on input[name='username']
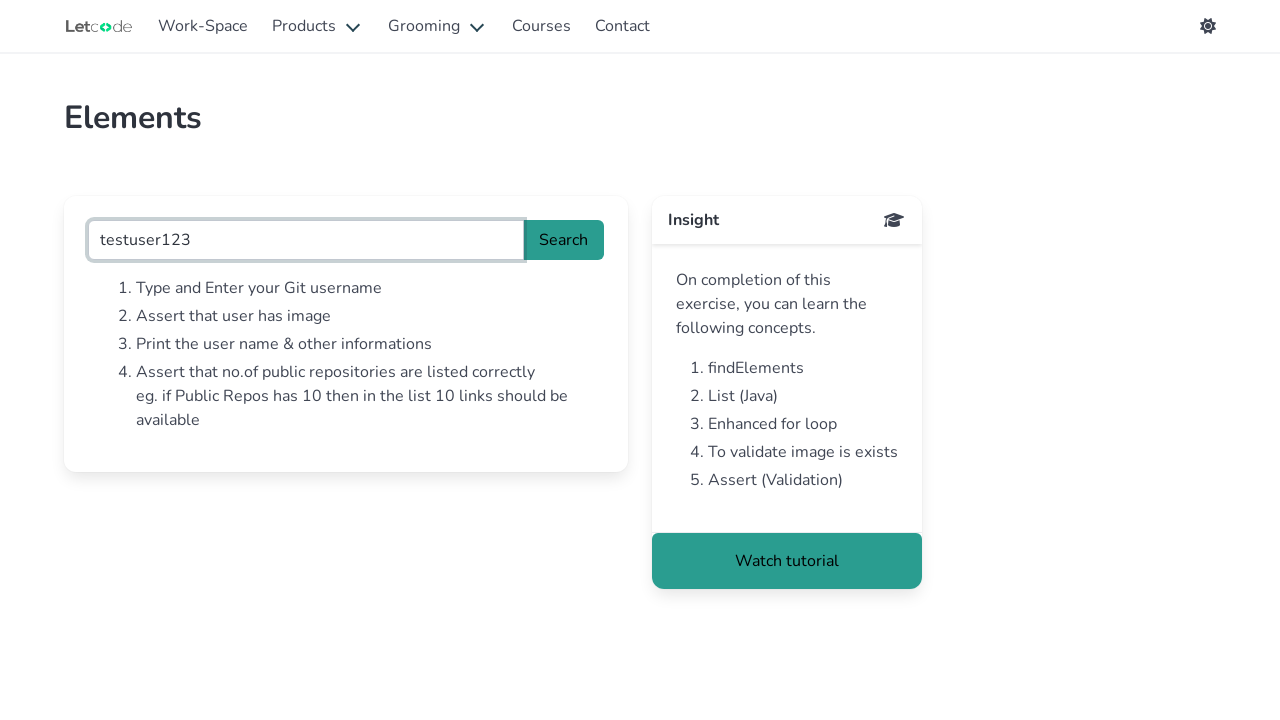

Clicked submit button to submit the form at (564, 240) on button[type='submit']
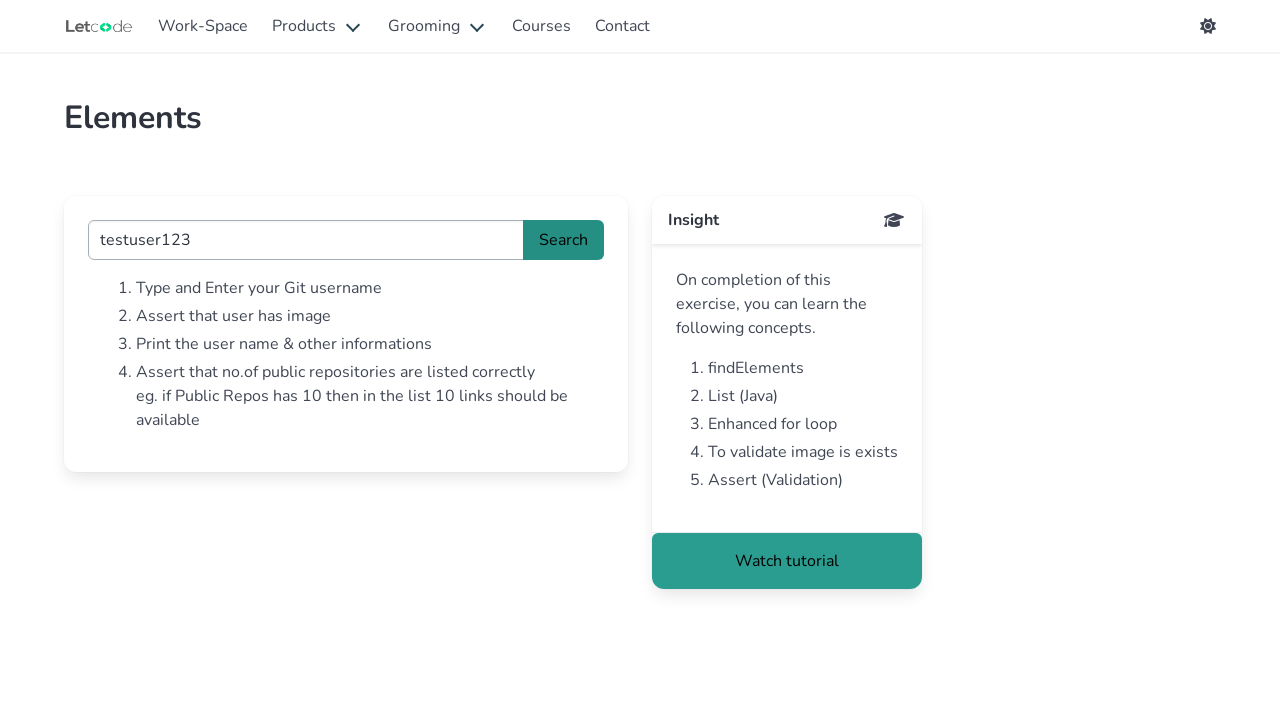

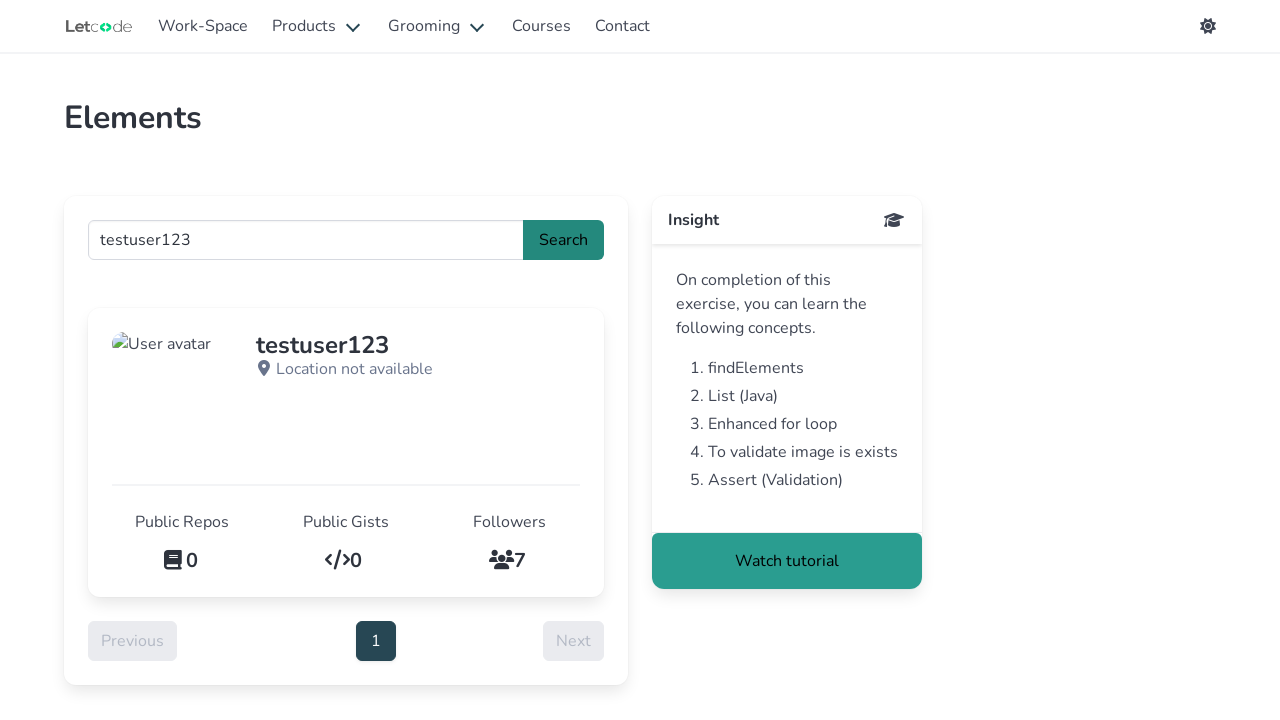